Tests back and forth navigation by clicking the A/B Testing link, verifying the page title, navigating back, and verifying the home page title

Starting URL: https://practice.cydeo.com

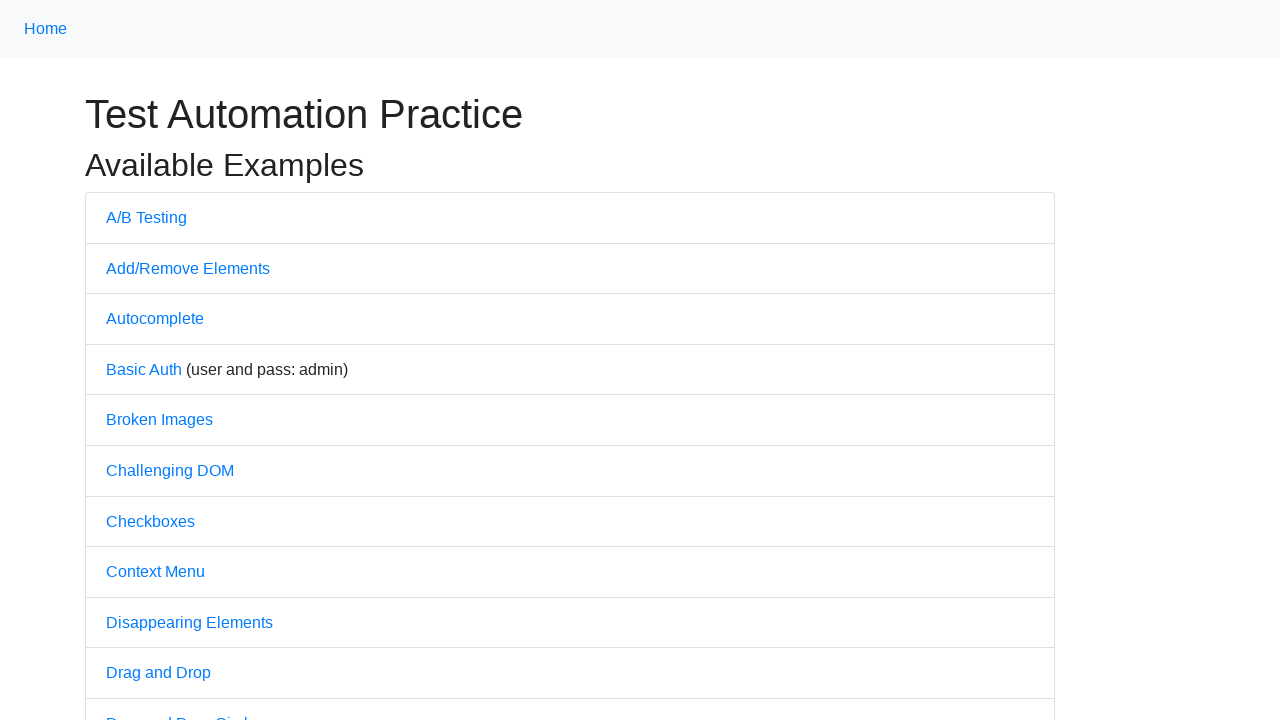

Clicked on A/B Testing link at (146, 217) on text=A/B Testing
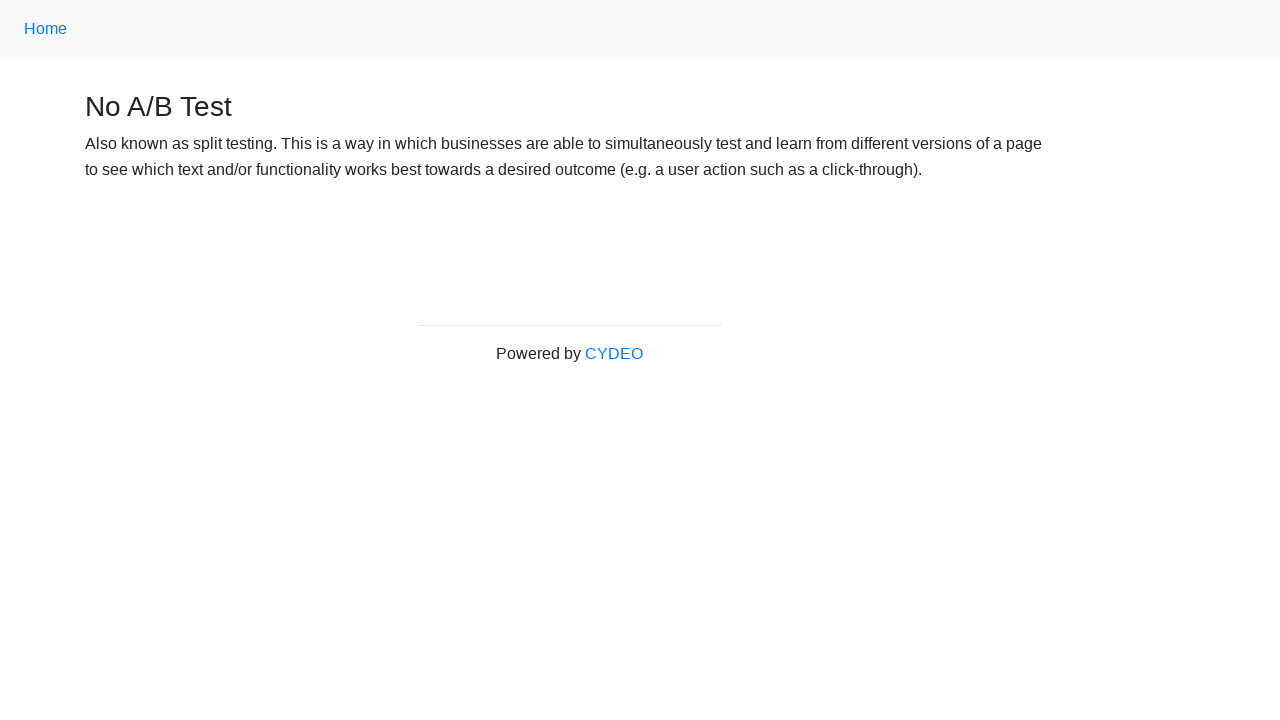

Waited for A/B Testing page to load (domcontentloaded)
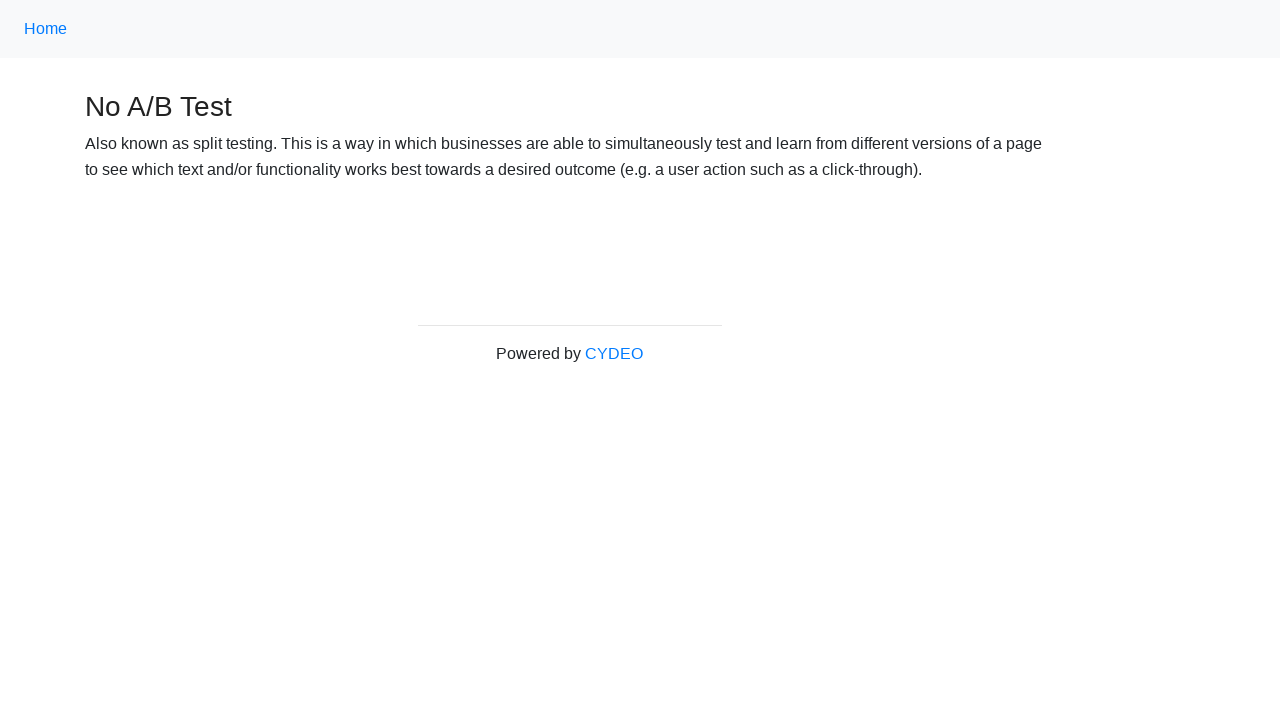

Verified page title is 'No A/B Test'
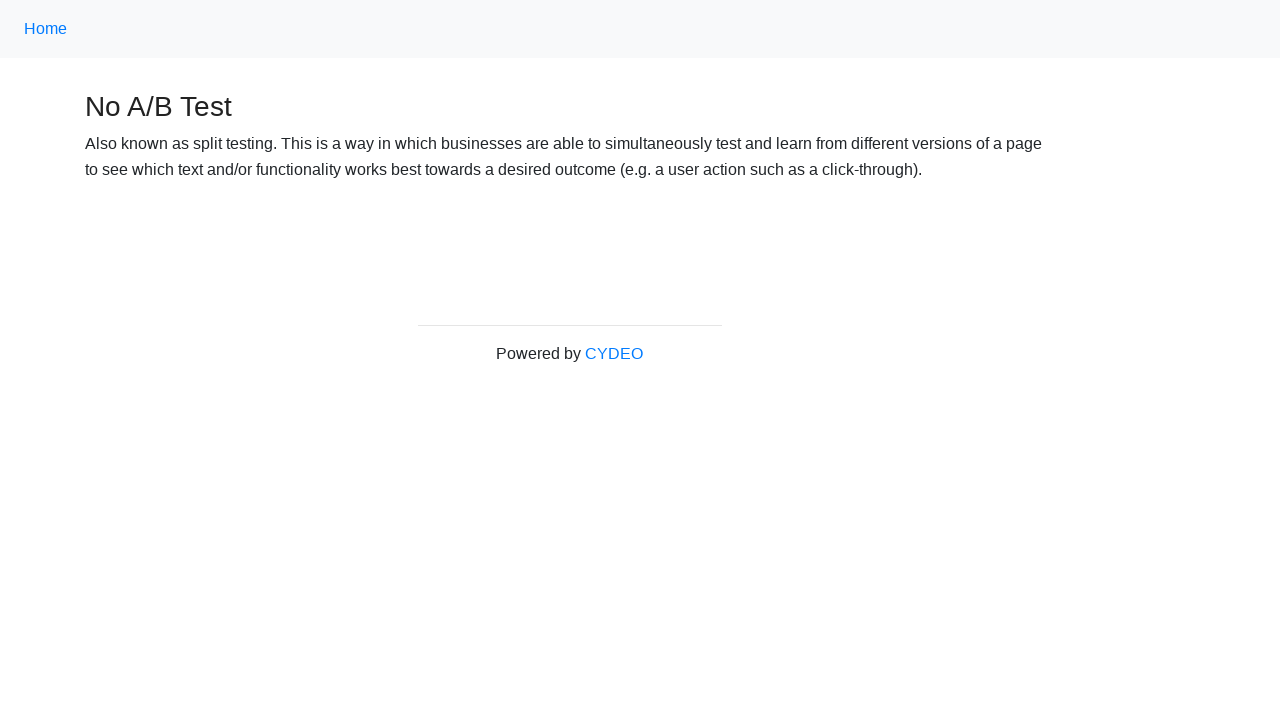

Navigated back to home page
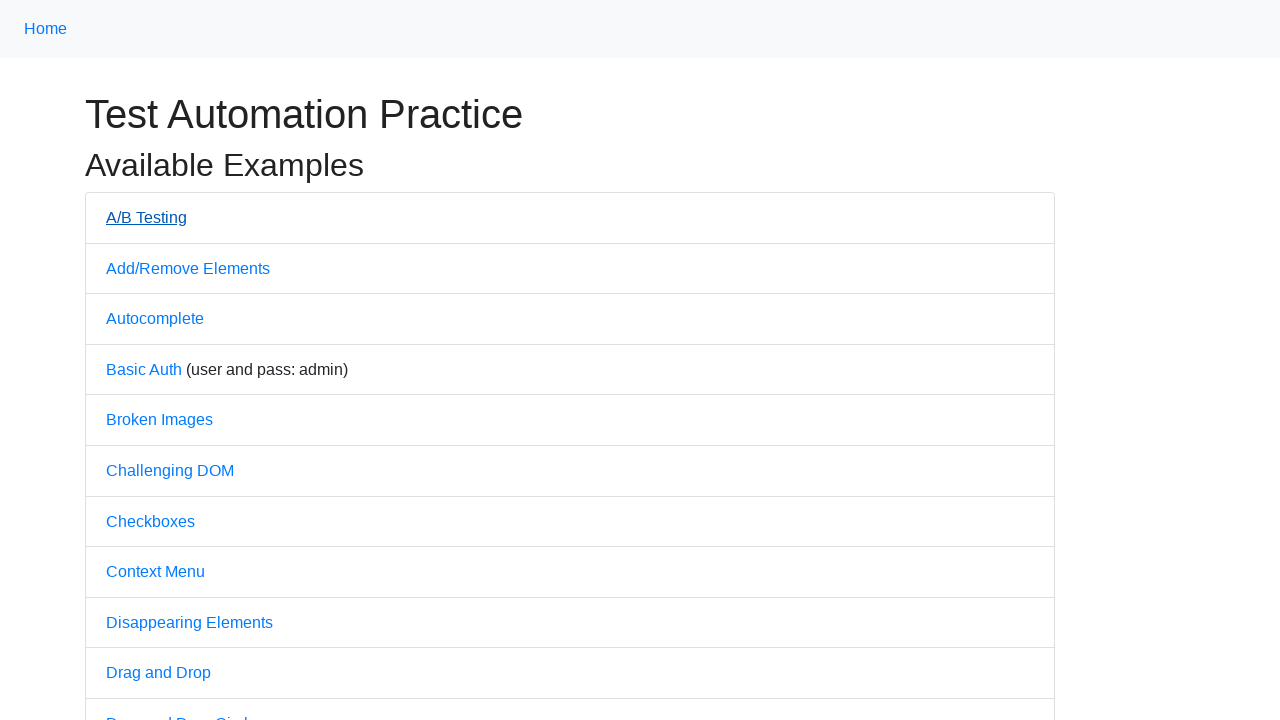

Waited for home page to load (domcontentloaded)
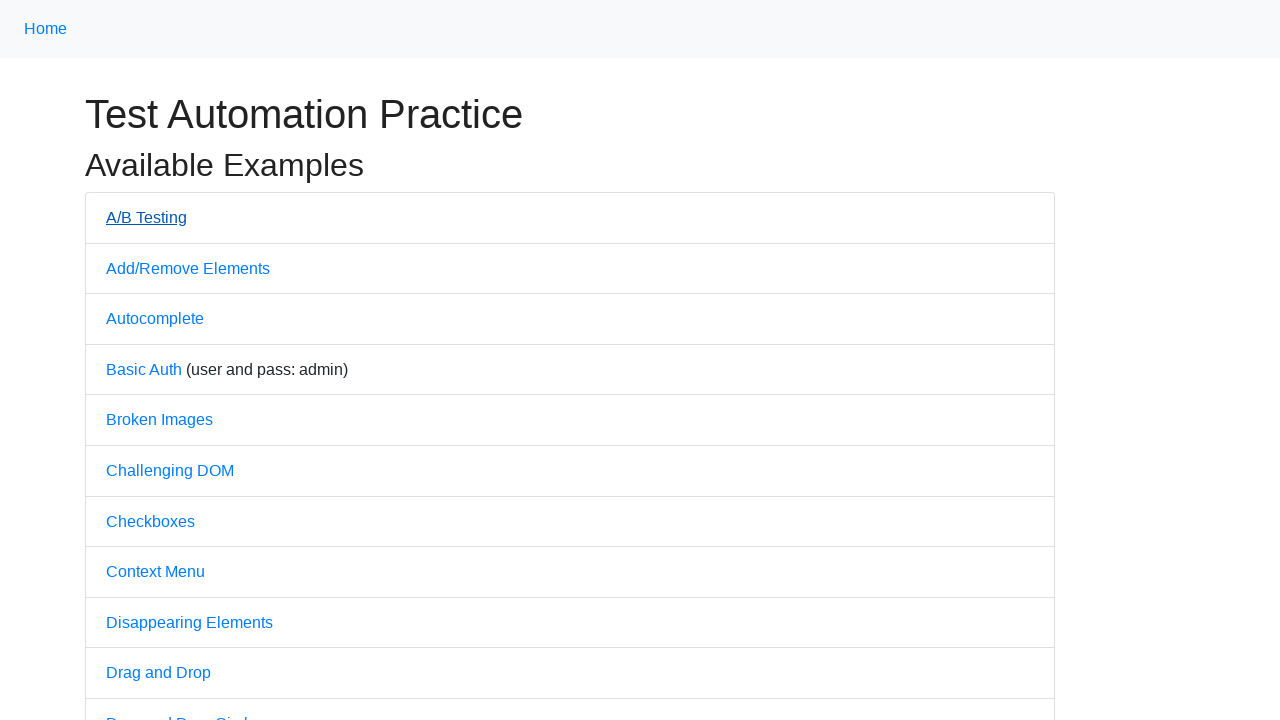

Verified home page title is 'Practice'
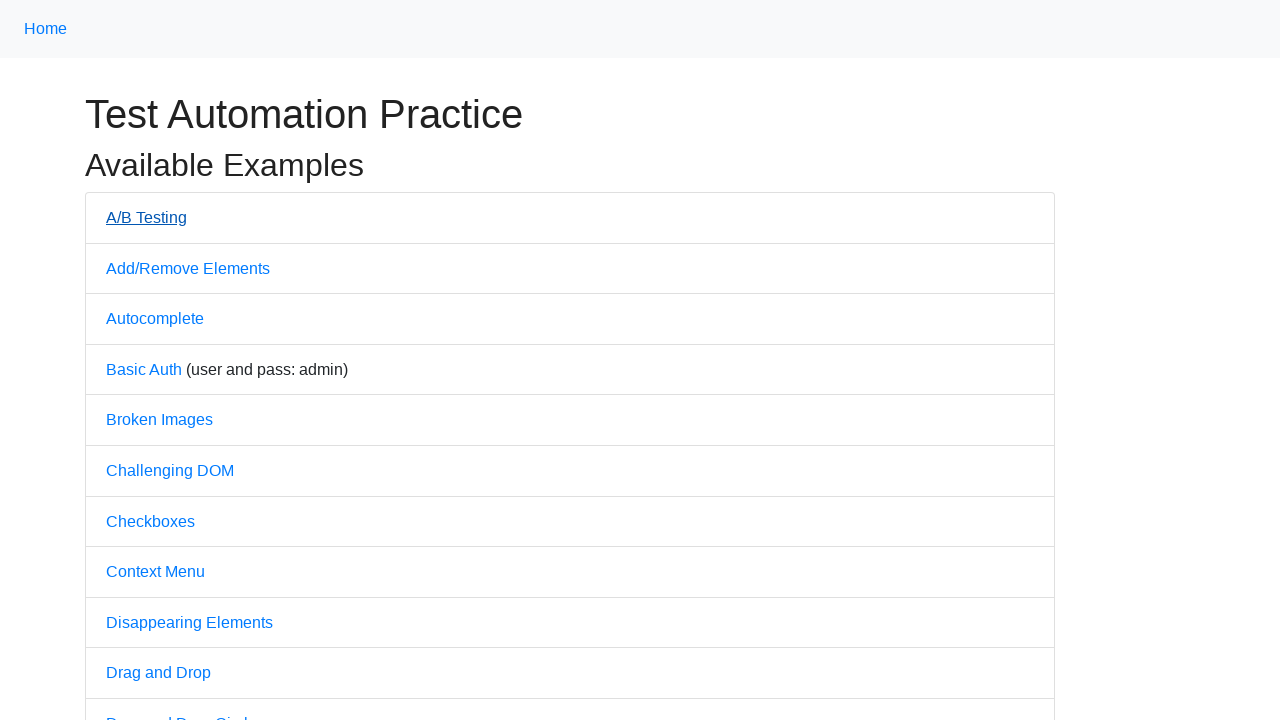

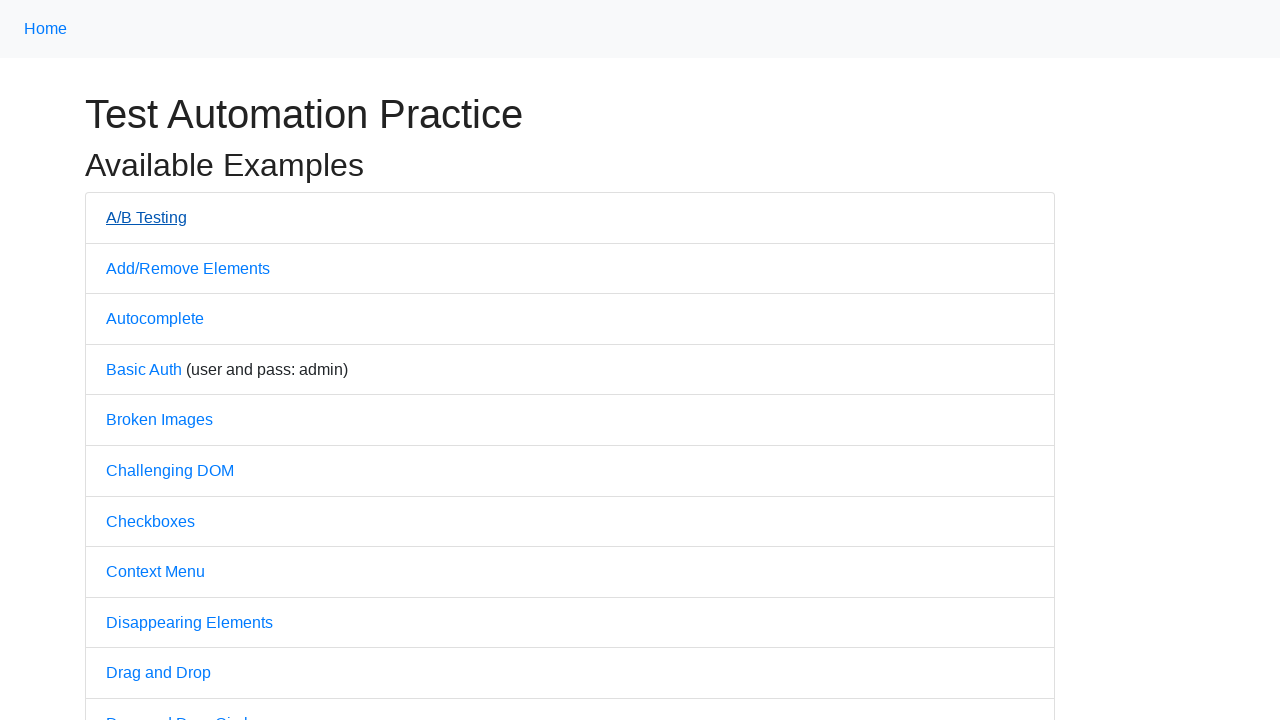